Tests tooltip functionality by hovering over a button element and verifying the tooltip appears

Starting URL: https://demoqa.com/tool-tips

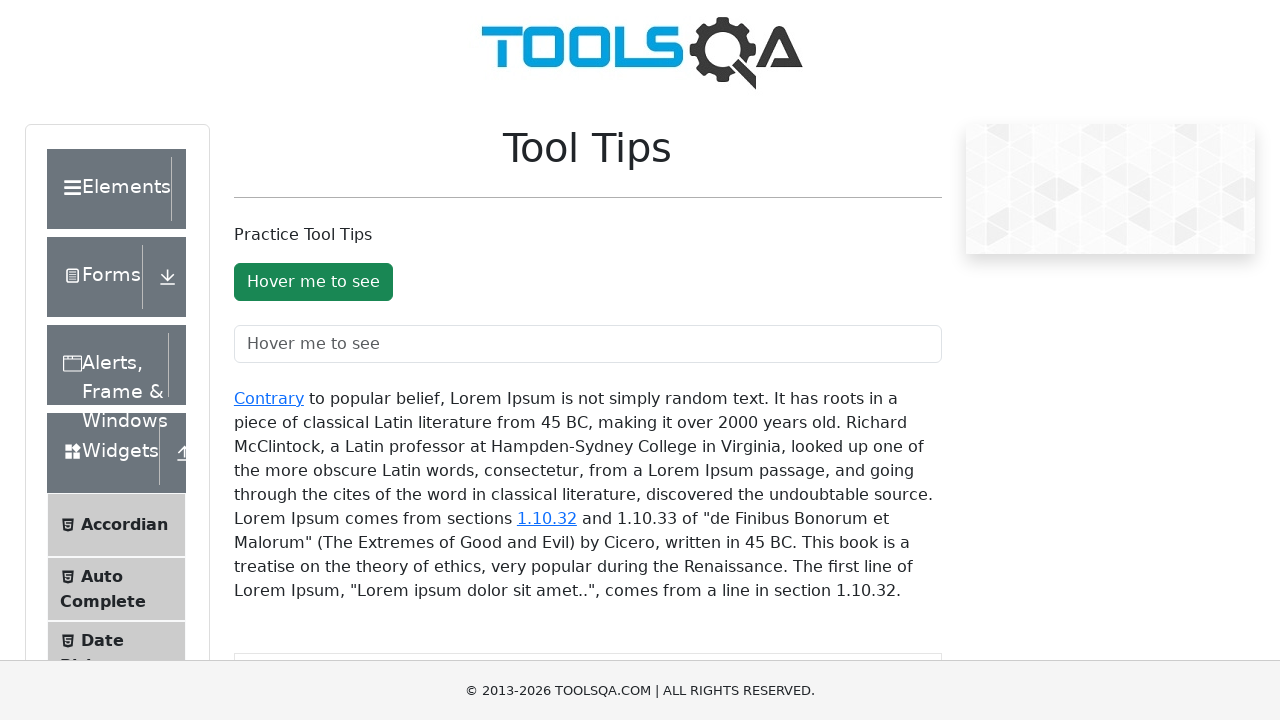

Located tooltip button element with ID 'toolTipButton'
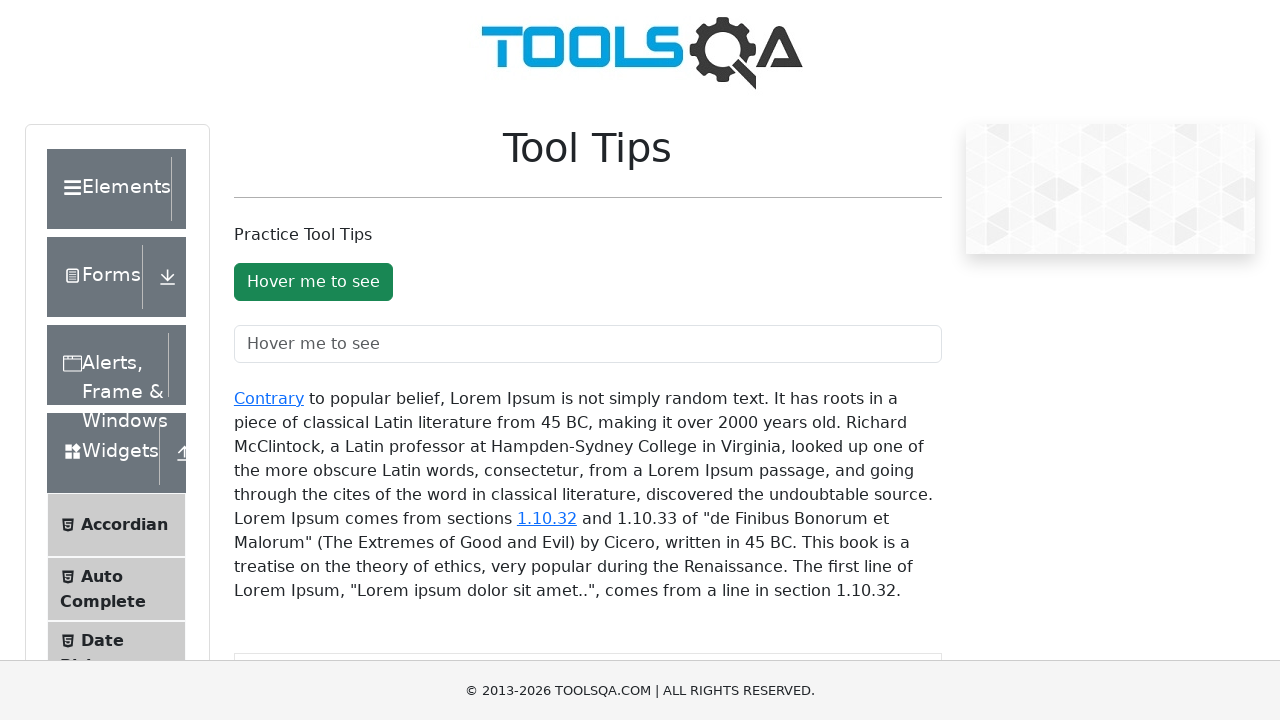

Hovered over tooltip button to trigger tooltip display at (313, 282) on #toolTipButton
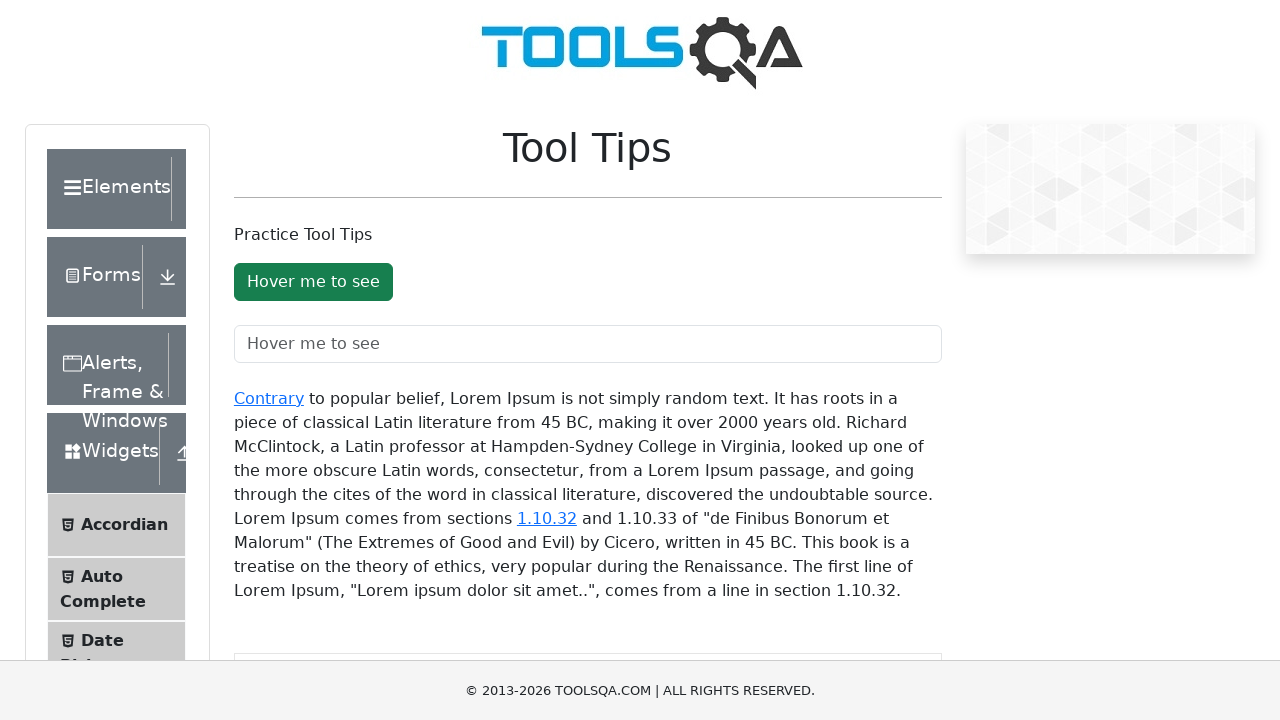

Tooltip appeared and is now visible
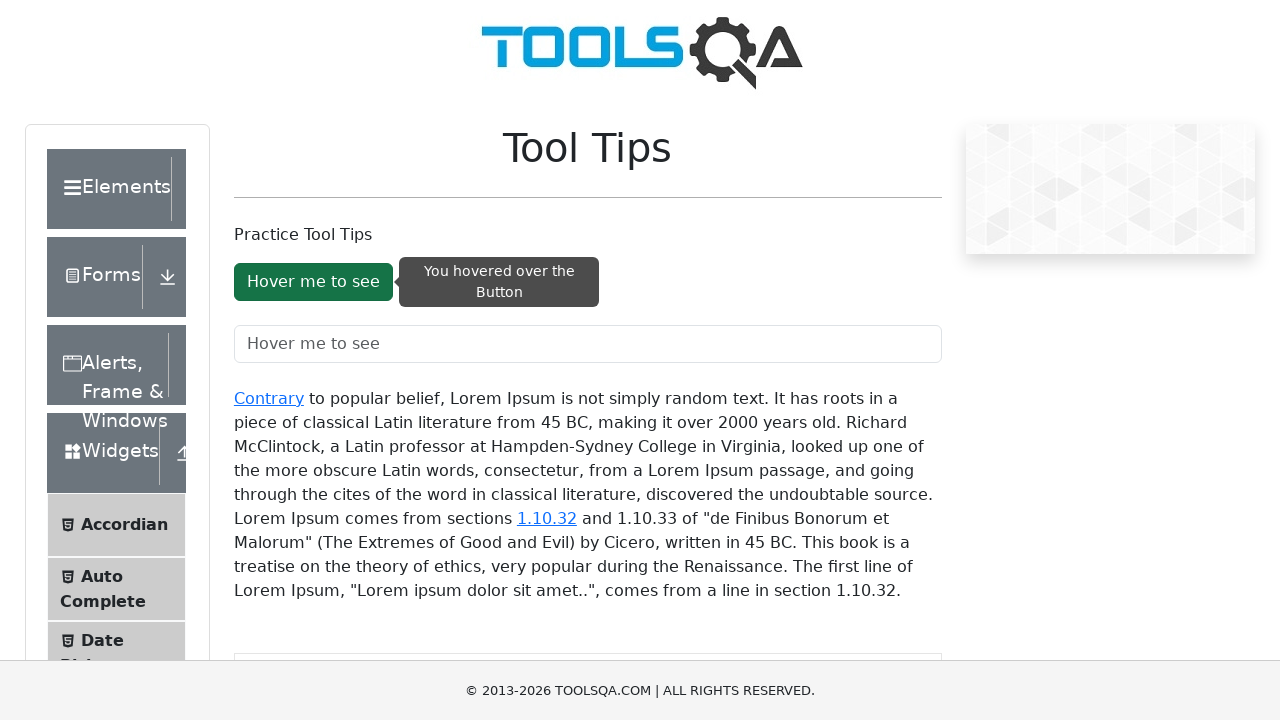

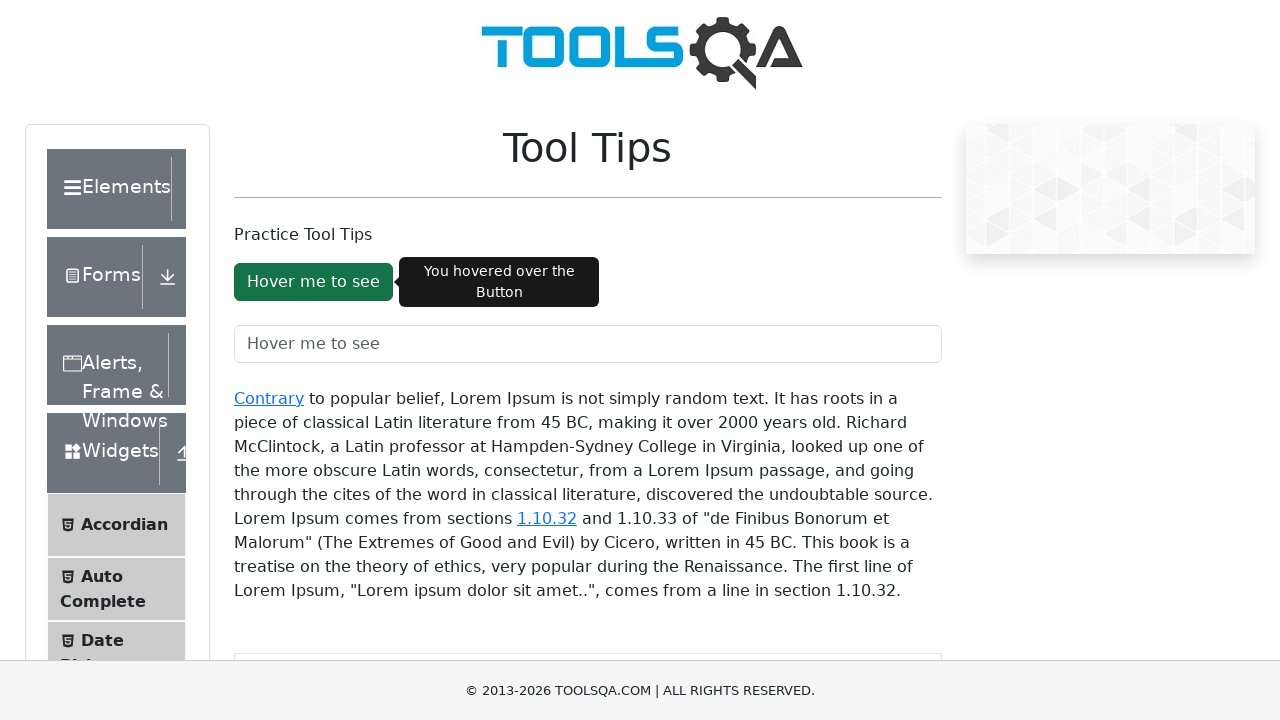